Tests handling of links that open in new browser tabs by clicking a documents request link and waiting for the new page to open

Starting URL: https://rahulshettyacademy.com/loginpagePractise/

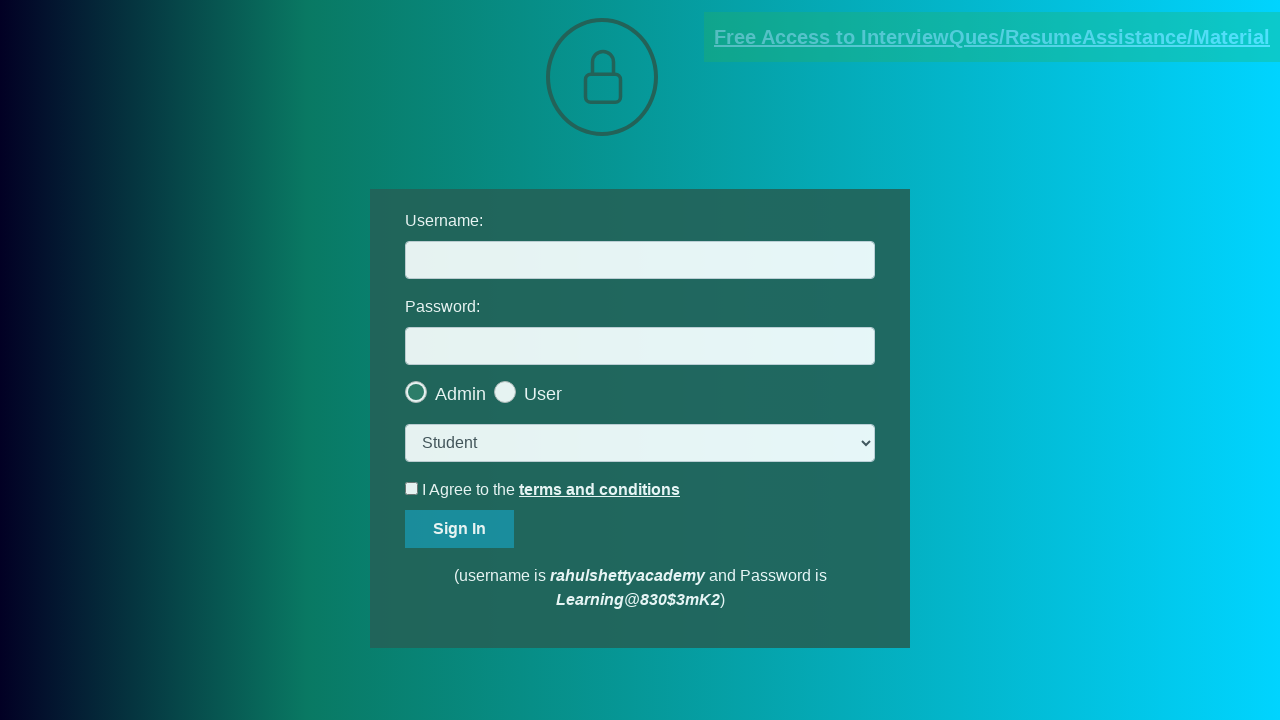

Located documents request link
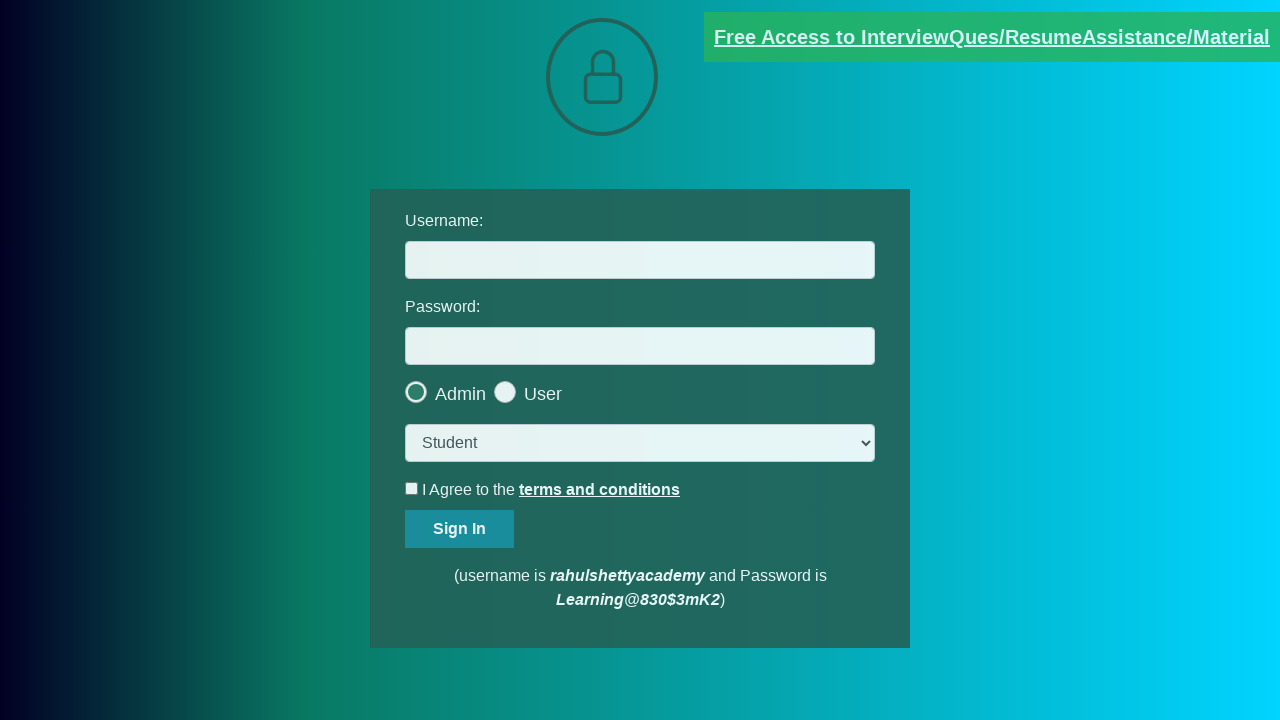

Clicked documents request link and intercepted new page at (992, 37) on [href*="documents-request"]
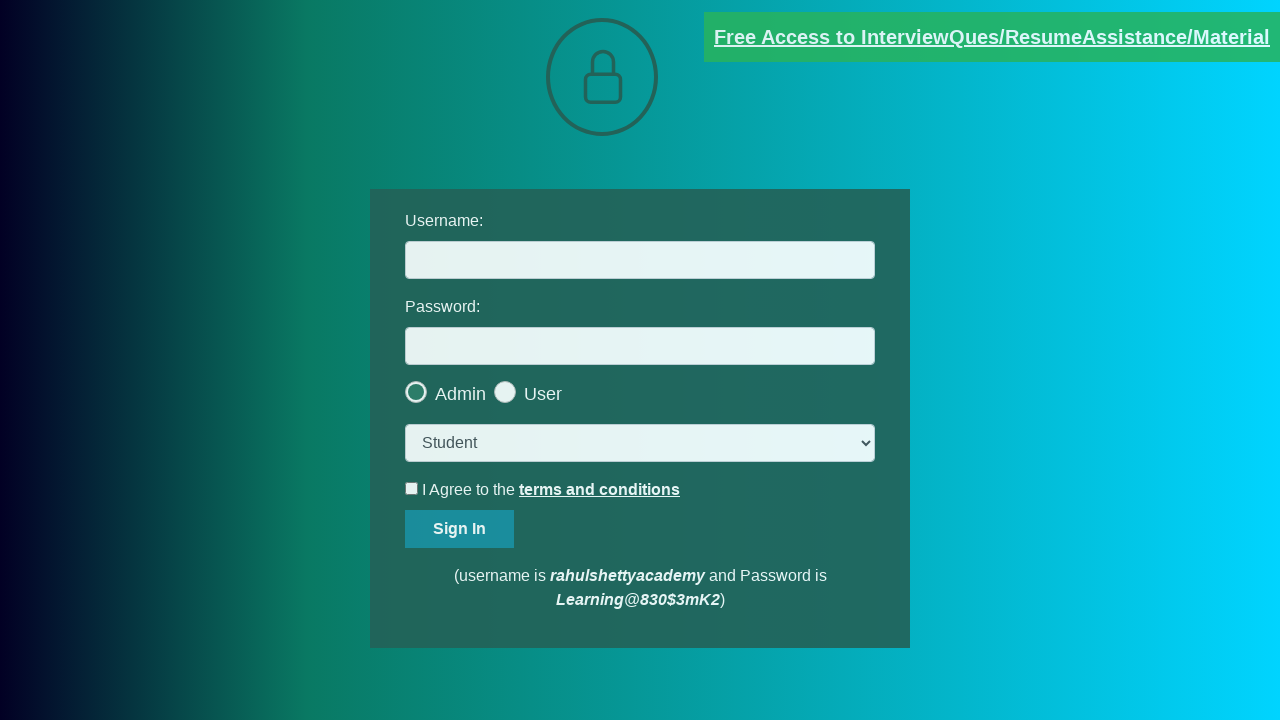

Retrieved new page object from context
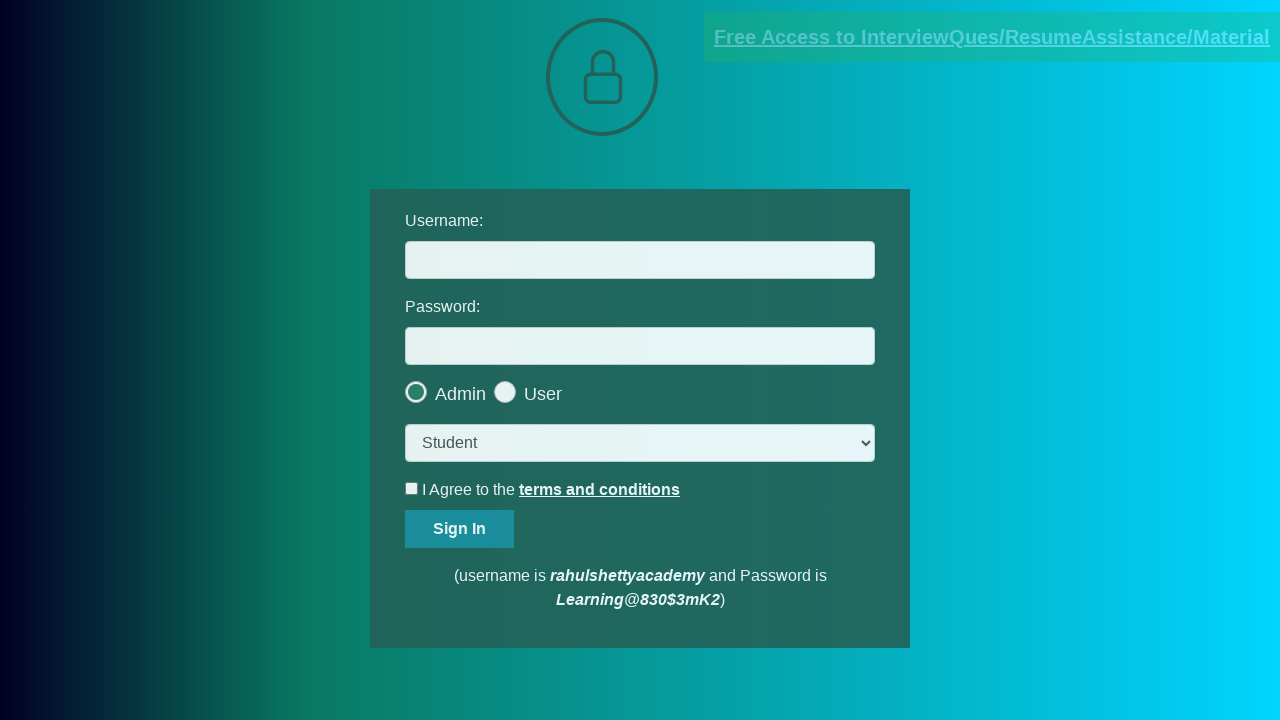

New page finished loading
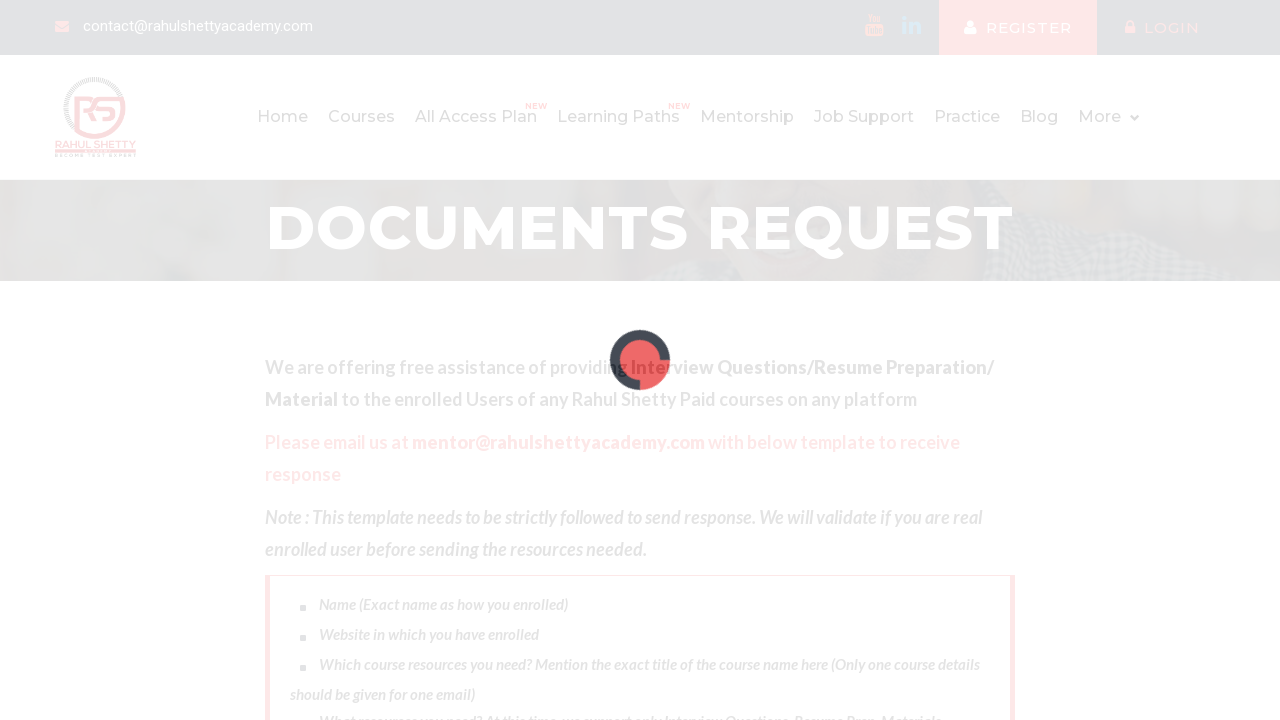

Verified body element exists on new page
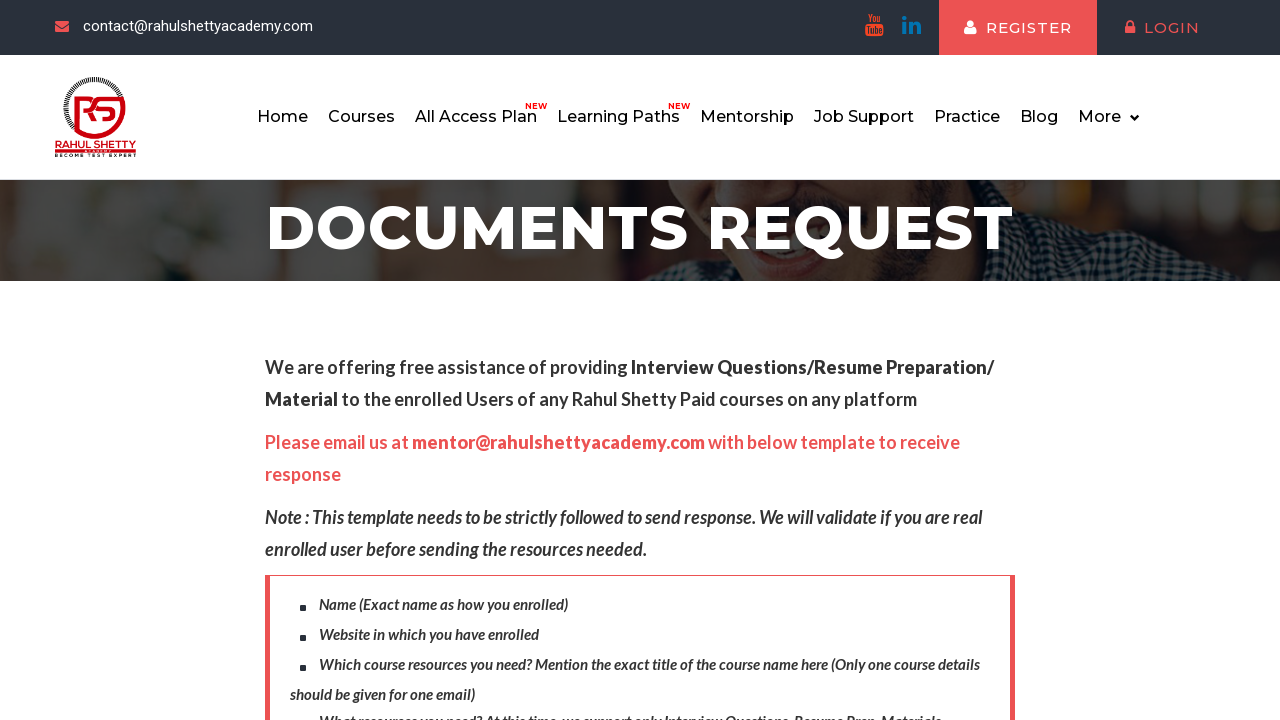

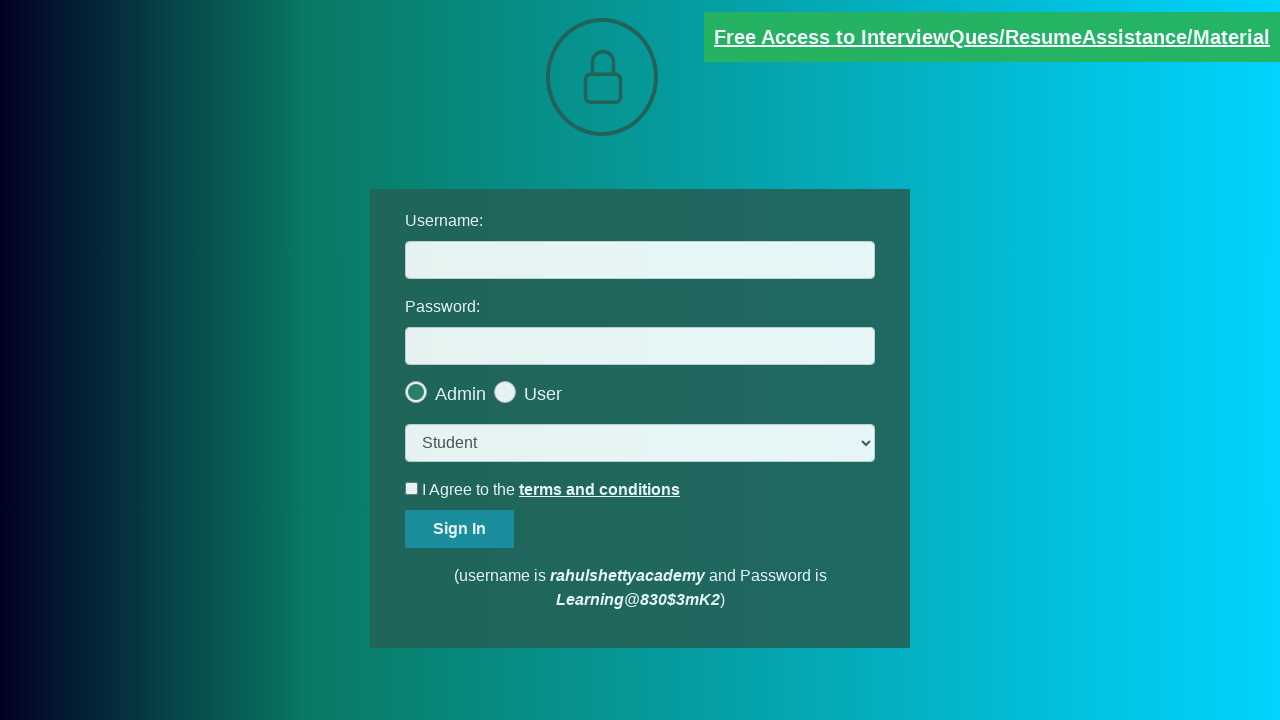